Tests checkbox functionality by checking and unchecking checkboxes and verifying their states

Starting URL: https://vinothqaacademy.com/demo-site/

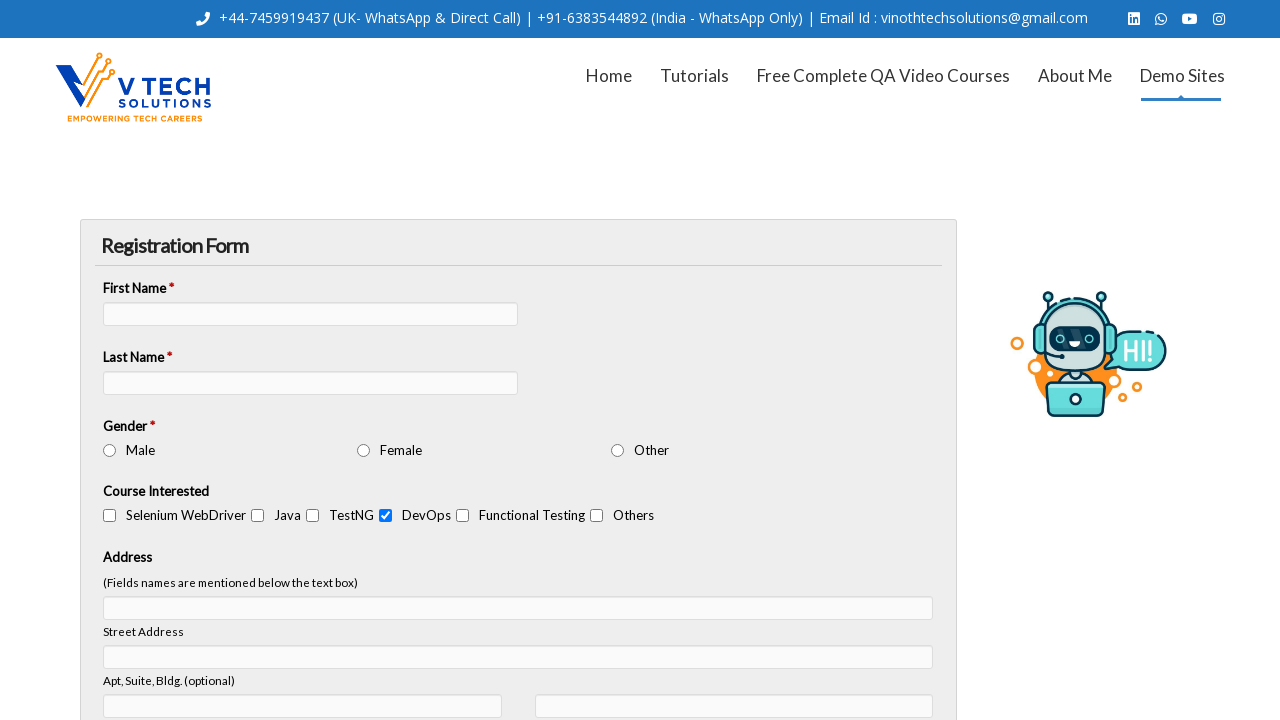

Verified that checkbox #vfb-20-3 is initially checked
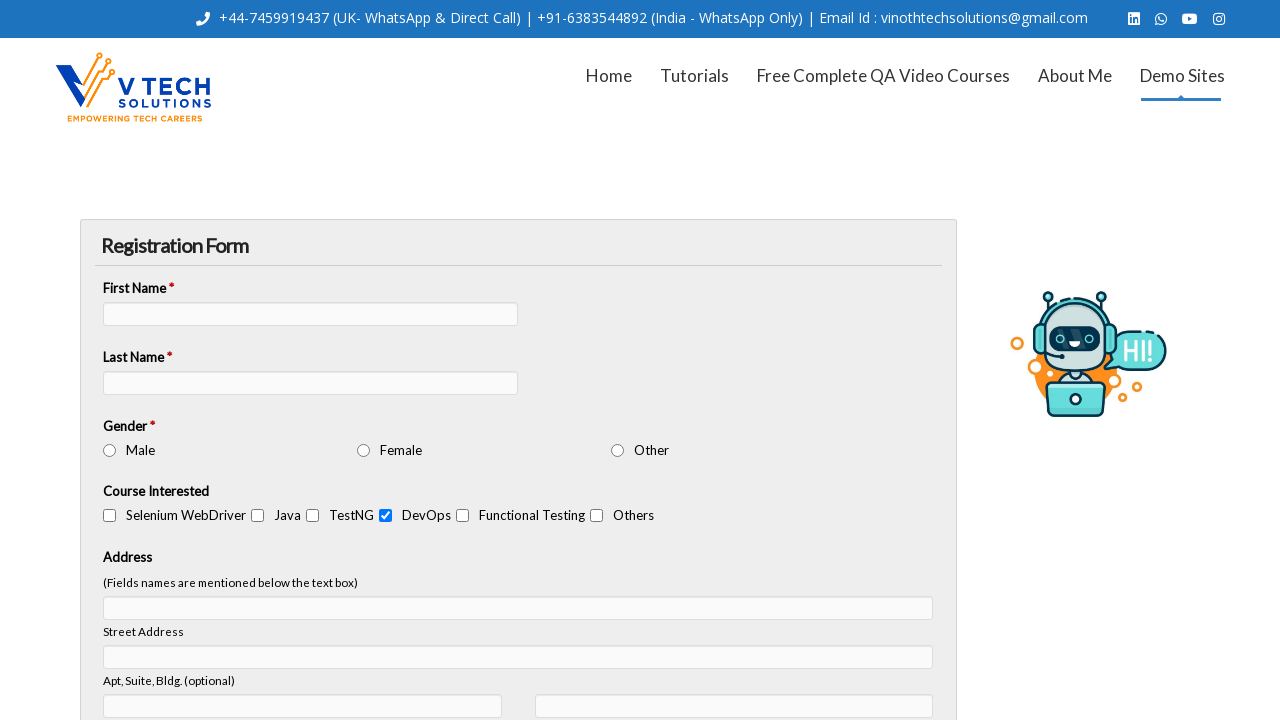

Assertion passed: checkbox #vfb-20-3 is checked
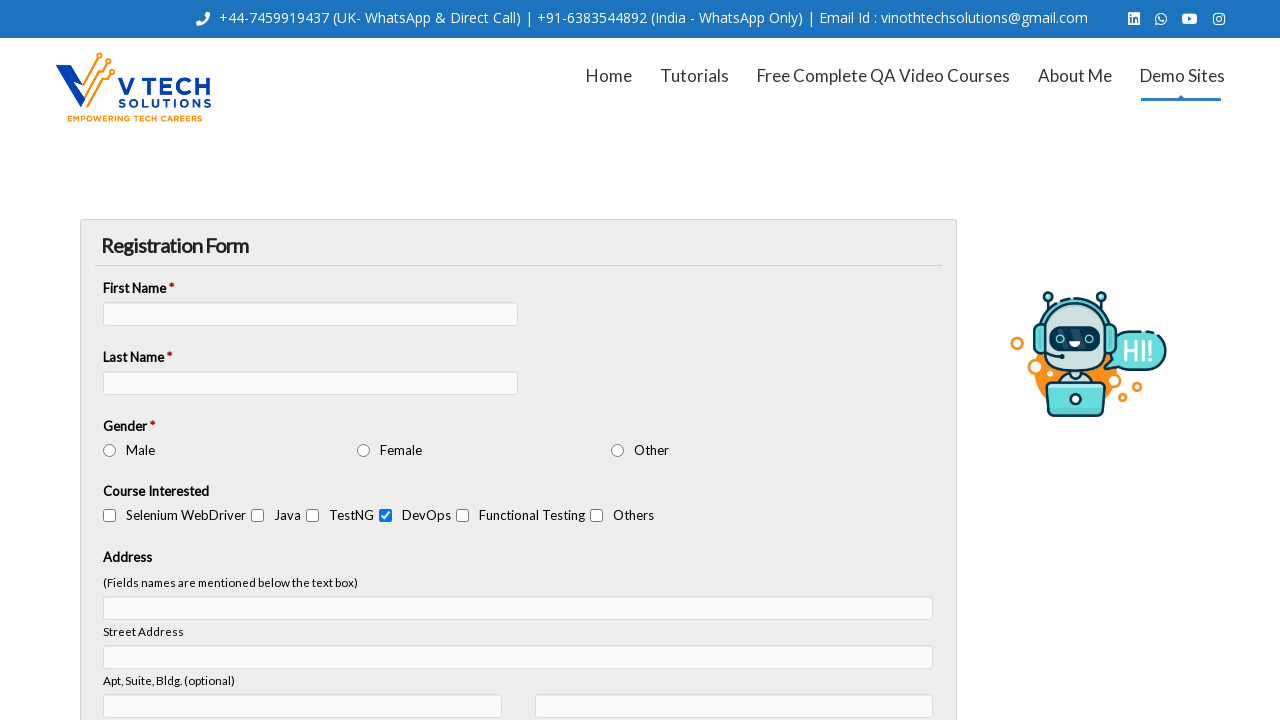

Checked checkbox #vfb-20-0 at (110, 516) on #vfb-20-0
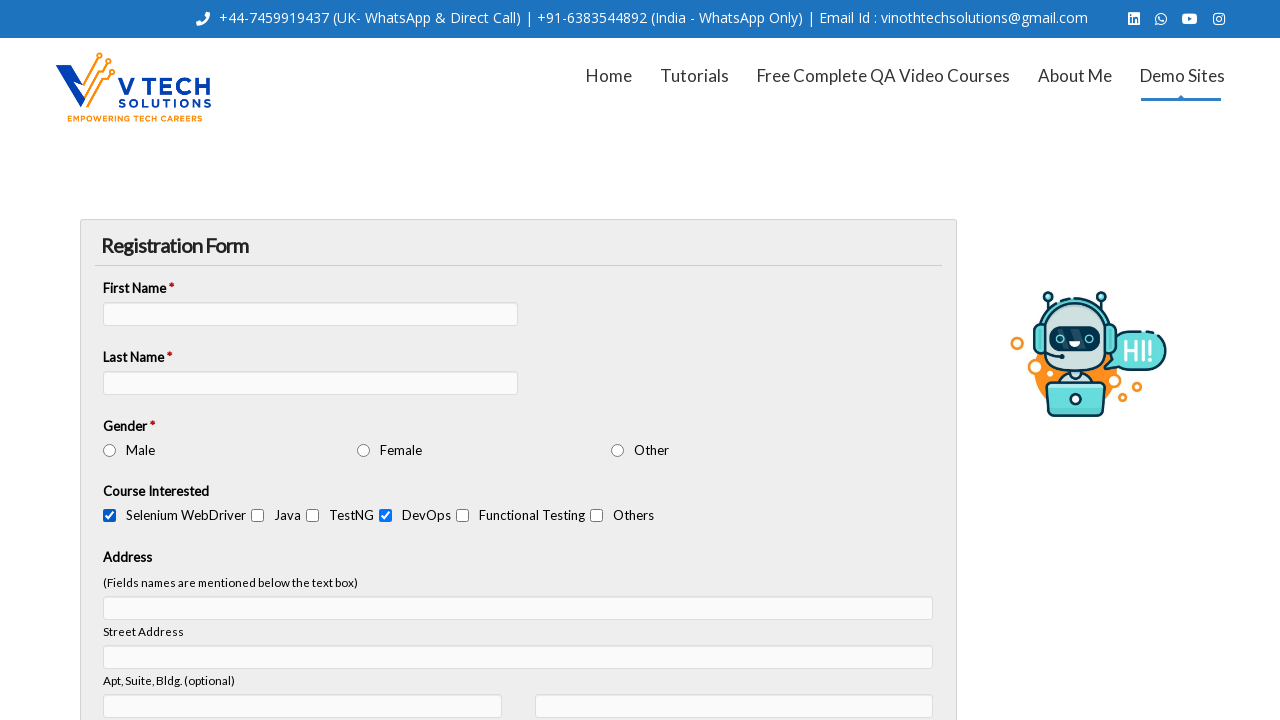

Unchecked checkbox #vfb-20-3 at (386, 516) on #vfb-20-3
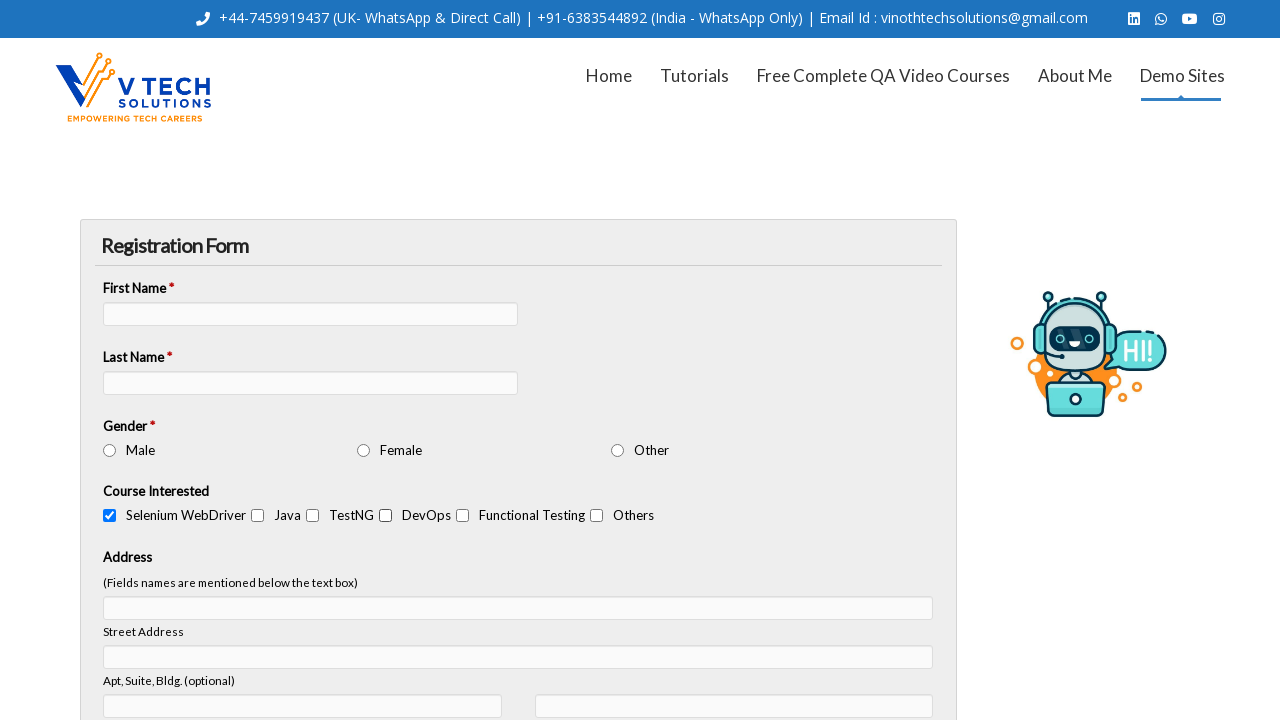

Verified that checkbox #vfb-20-3 is now unchecked
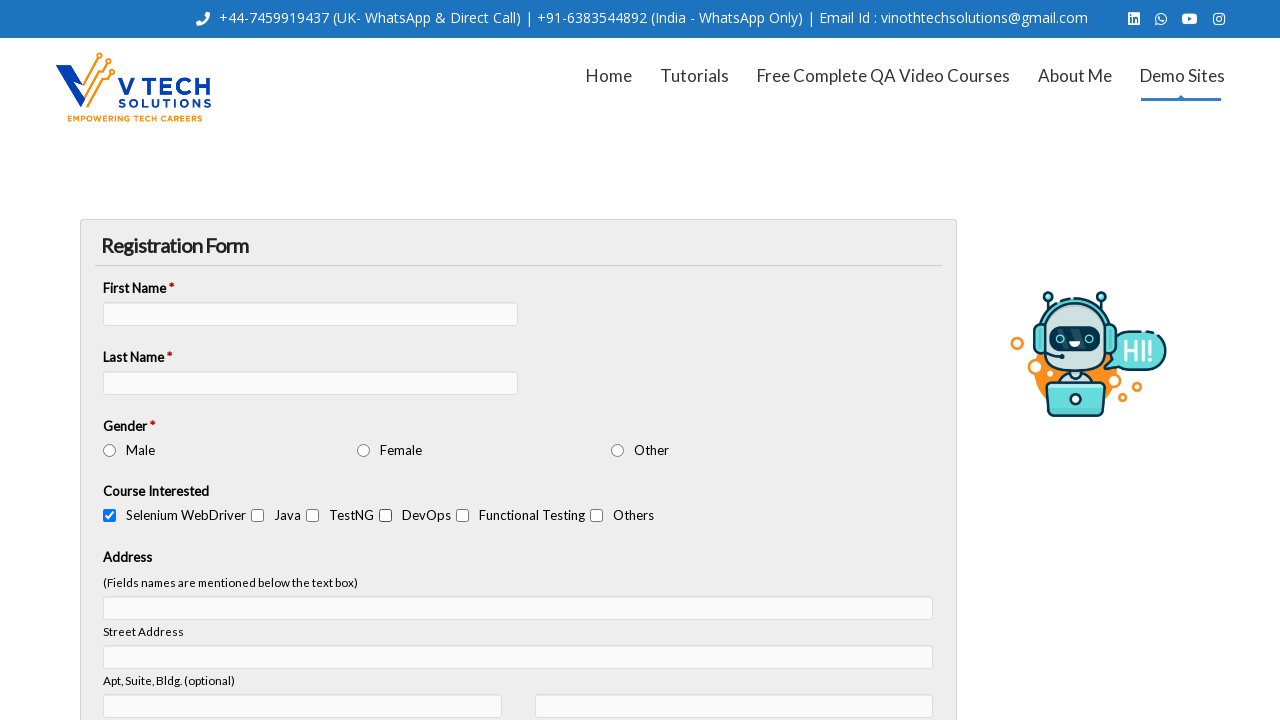

Assertion passed: checkbox #vfb-20-3 is unchecked
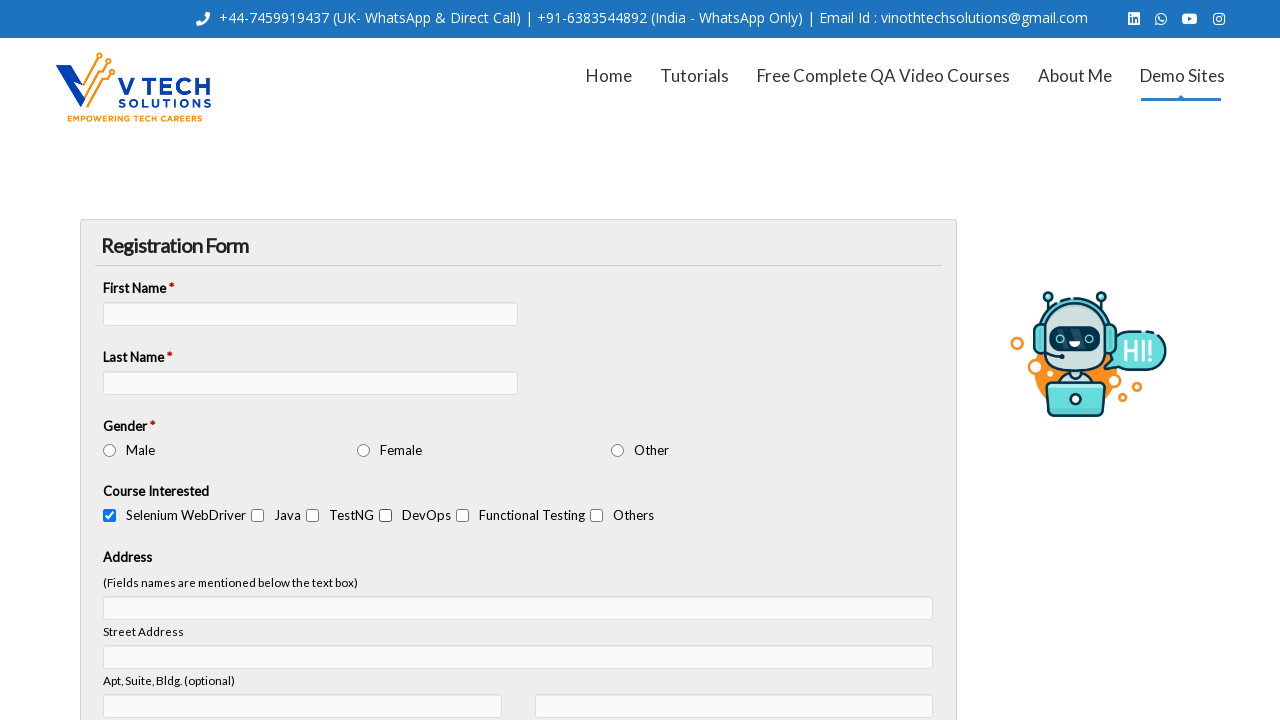

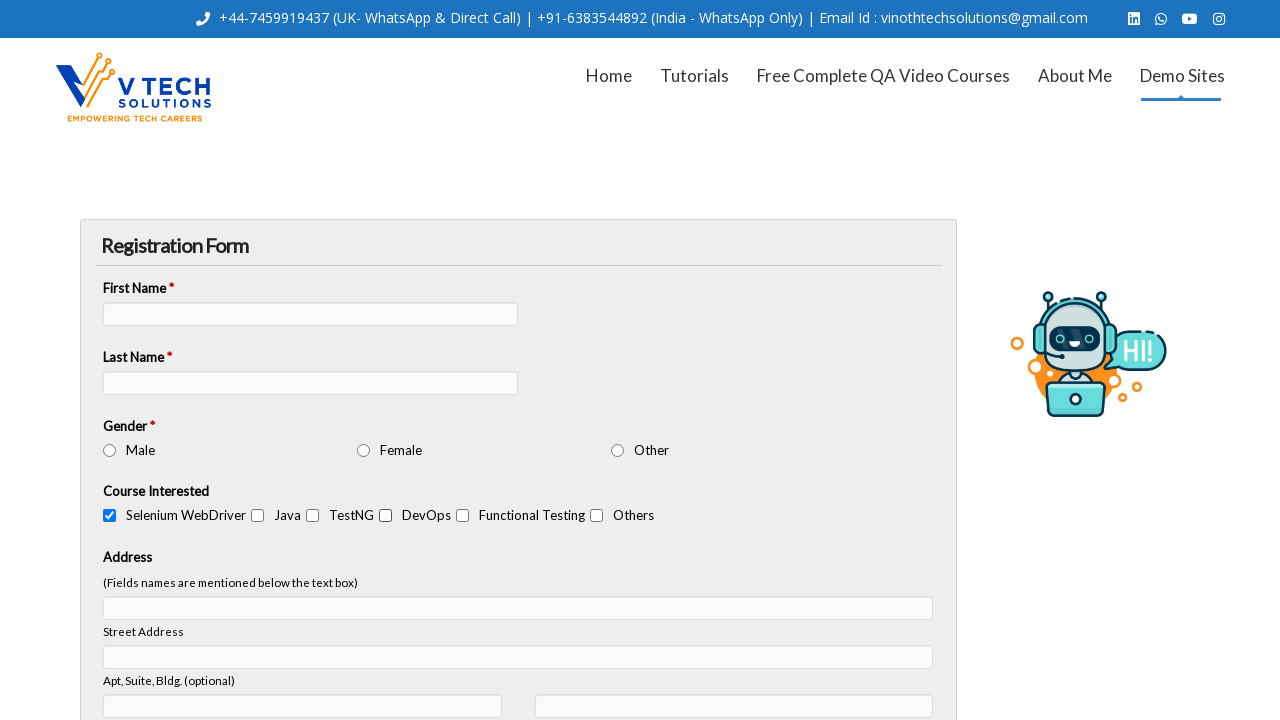